Tests web table functionality by selecting a dropdown option to display 20 items per page and verifying the vegetable names in the table

Starting URL: https://rahulshettyacademy.com/seleniumPractise/#/offers

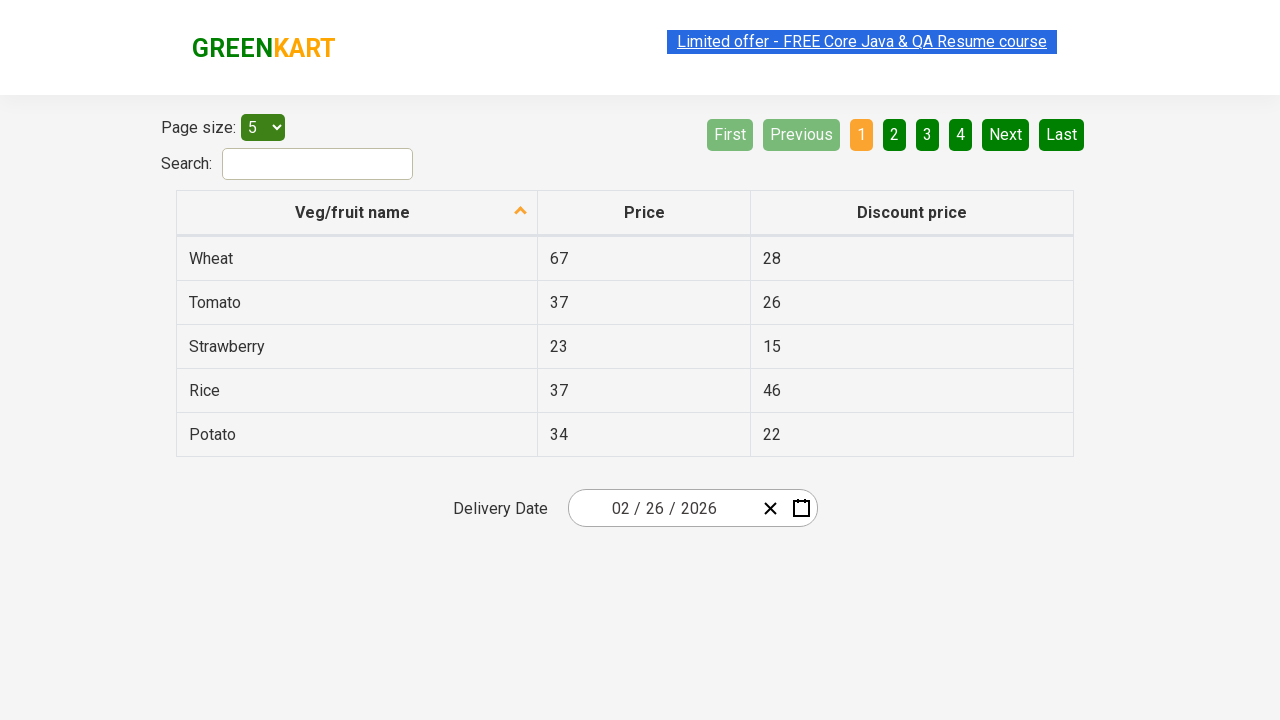

Selected '20 items per page' option from dropdown on #page-menu
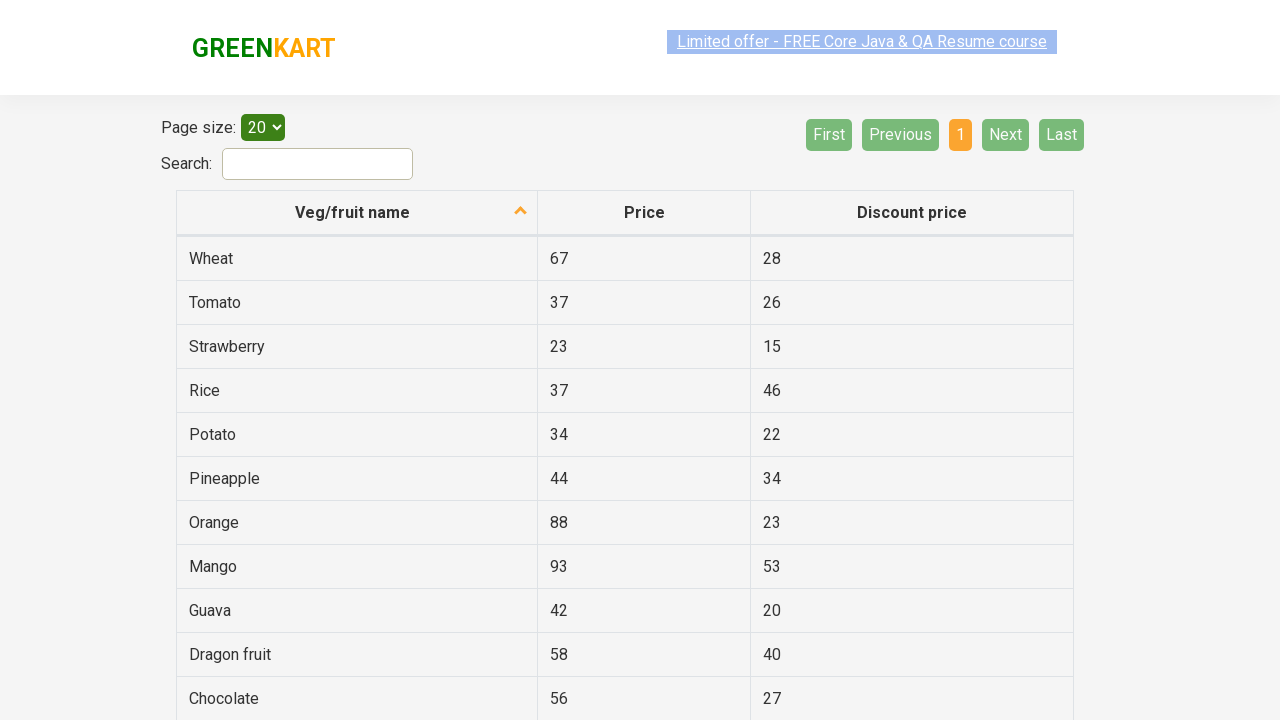

Web table loaded with first column cells visible
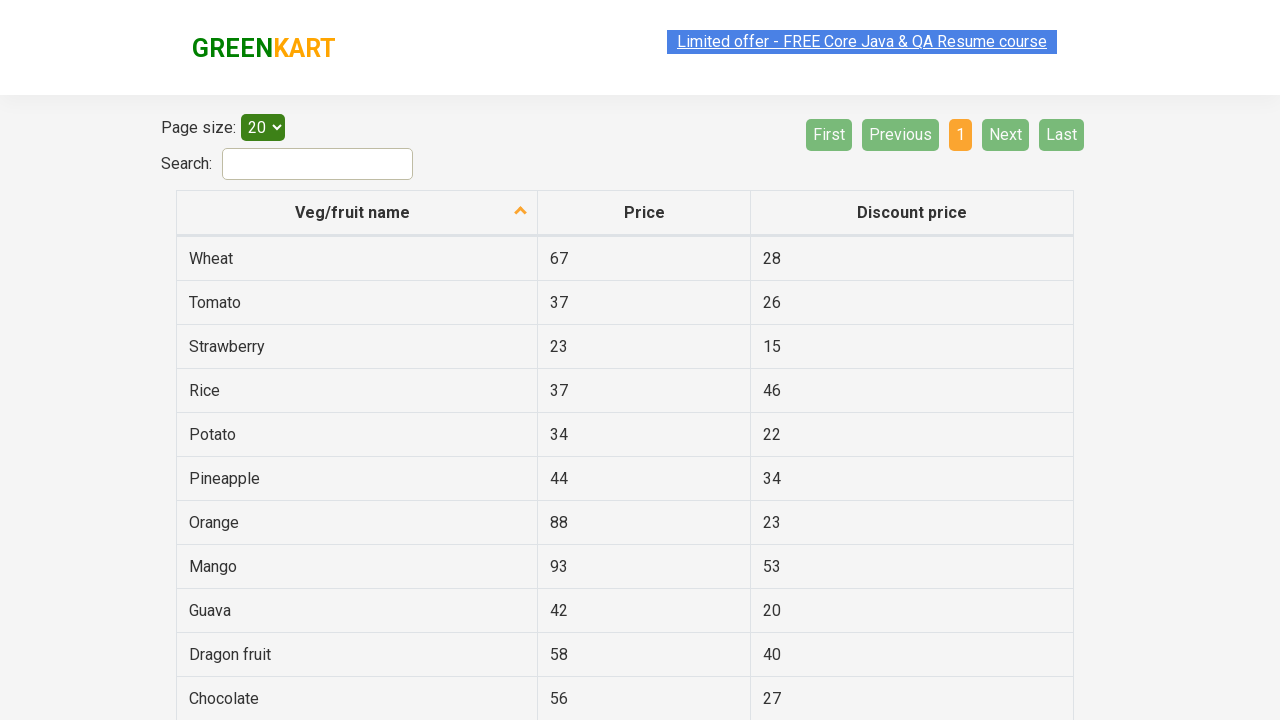

Retrieved all vegetable names from first table column
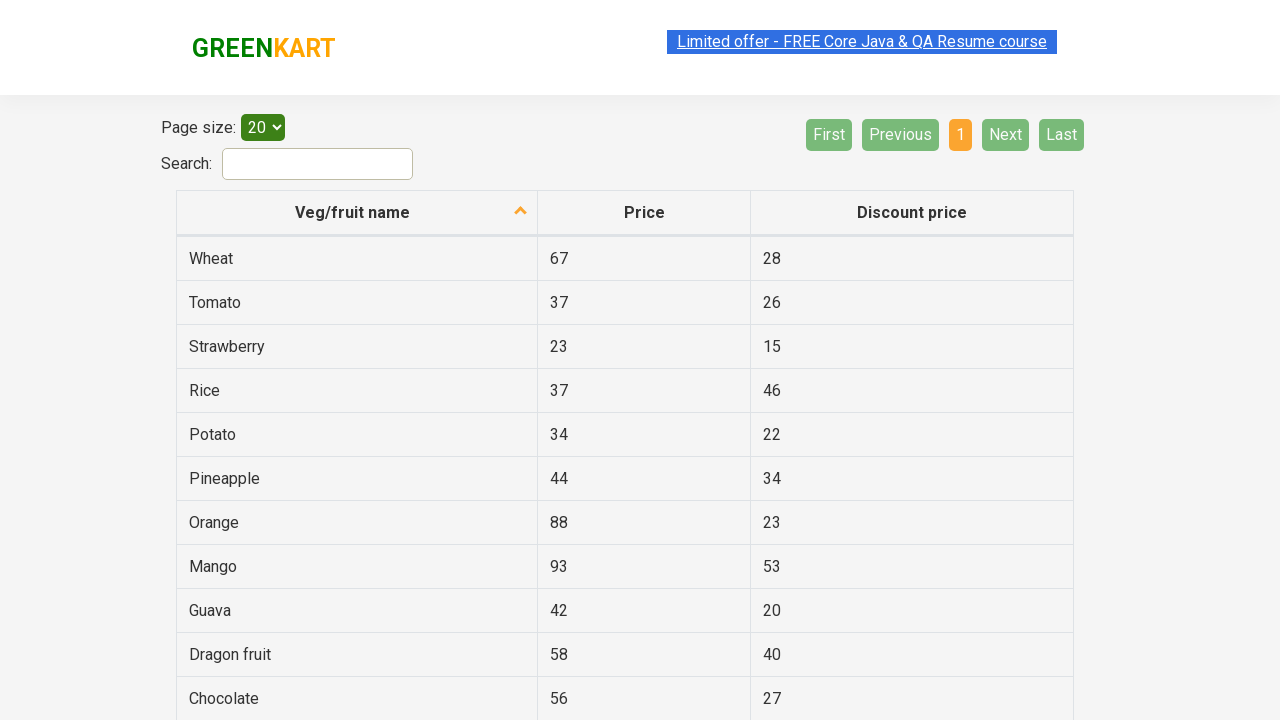

Verified that vegetables are displayed in table (found 19 items)
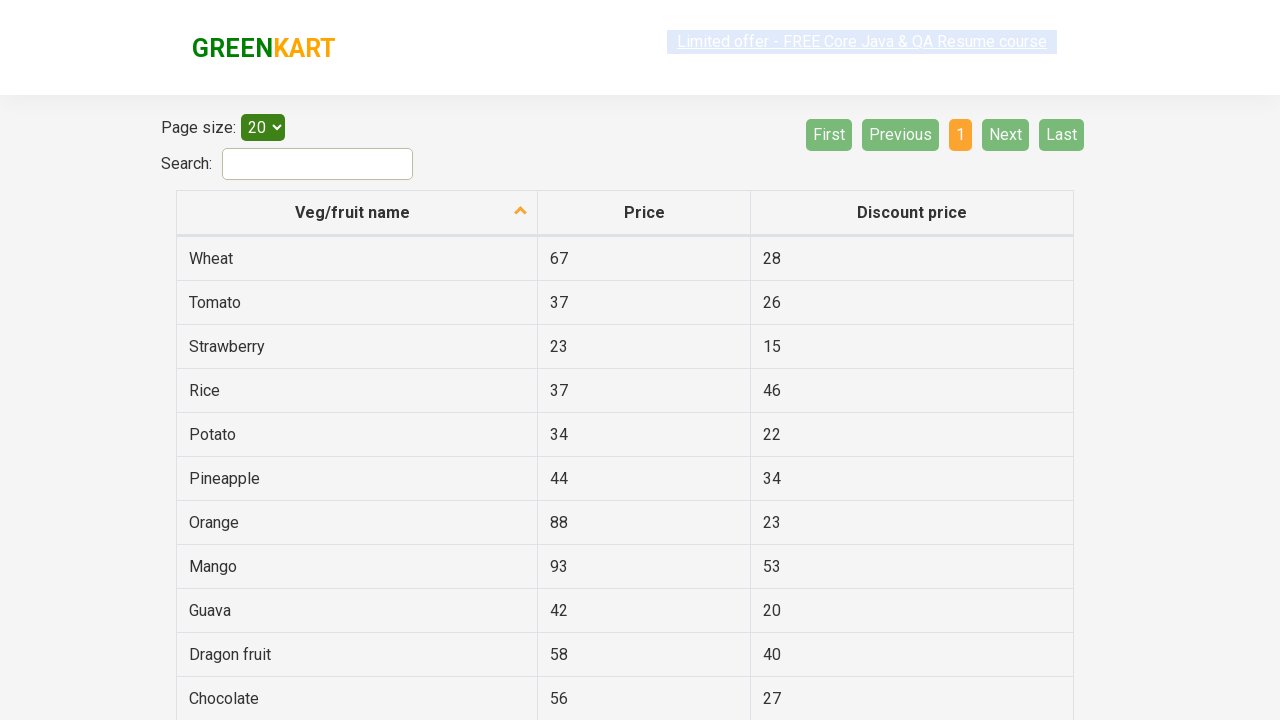

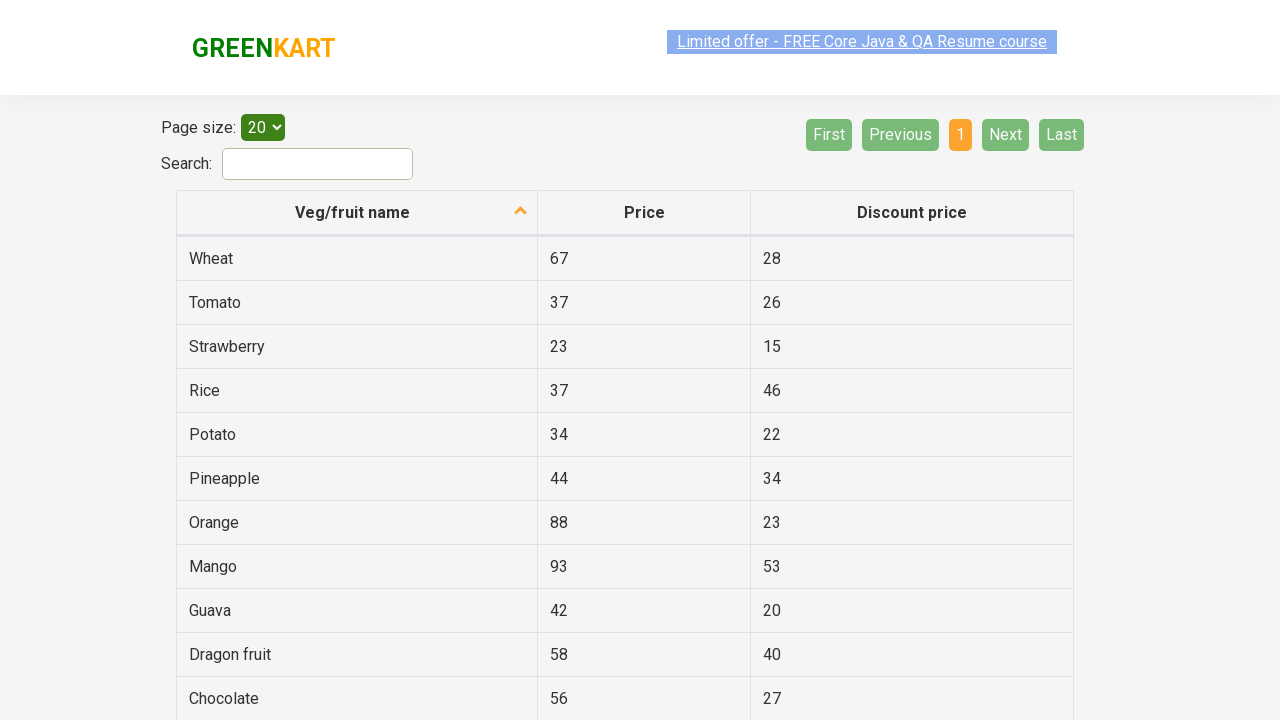